Tests page scrolling functionality by scrolling to the bottom of the page and then back to the top using JavaScript execution.

Starting URL: http://demo.automationtesting.in/Register.html

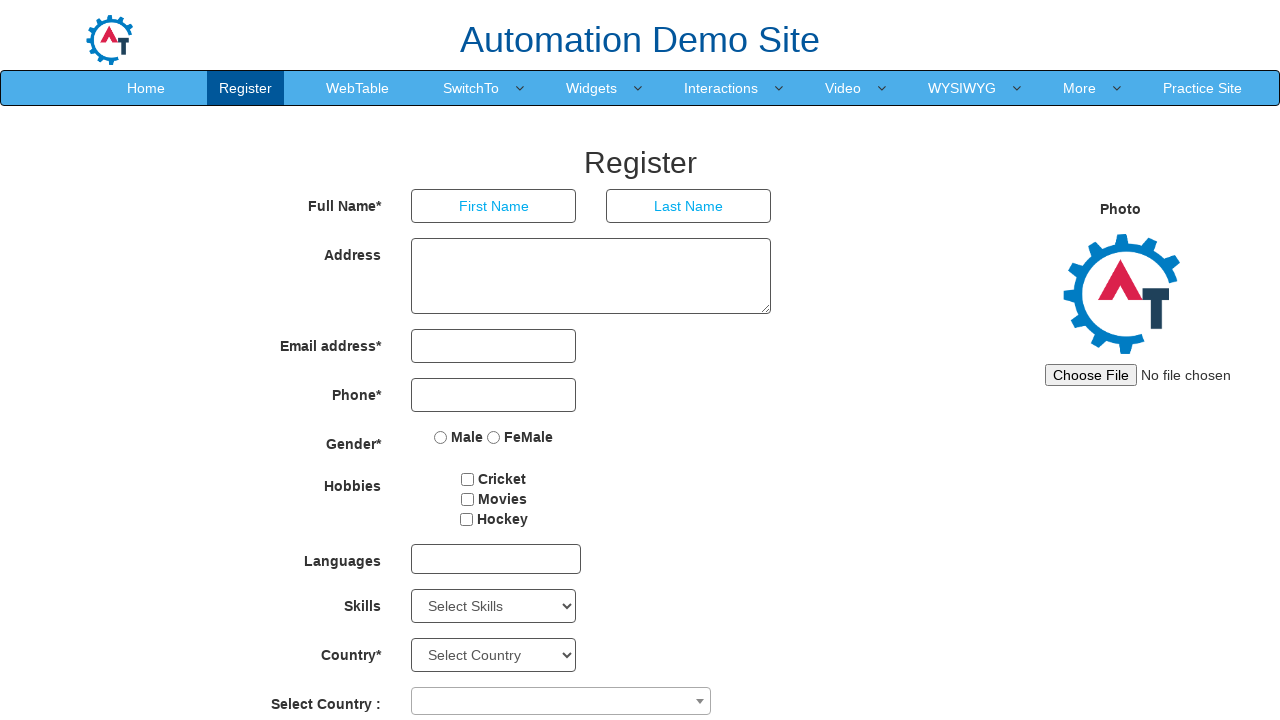

Page fully loaded (DOM content ready)
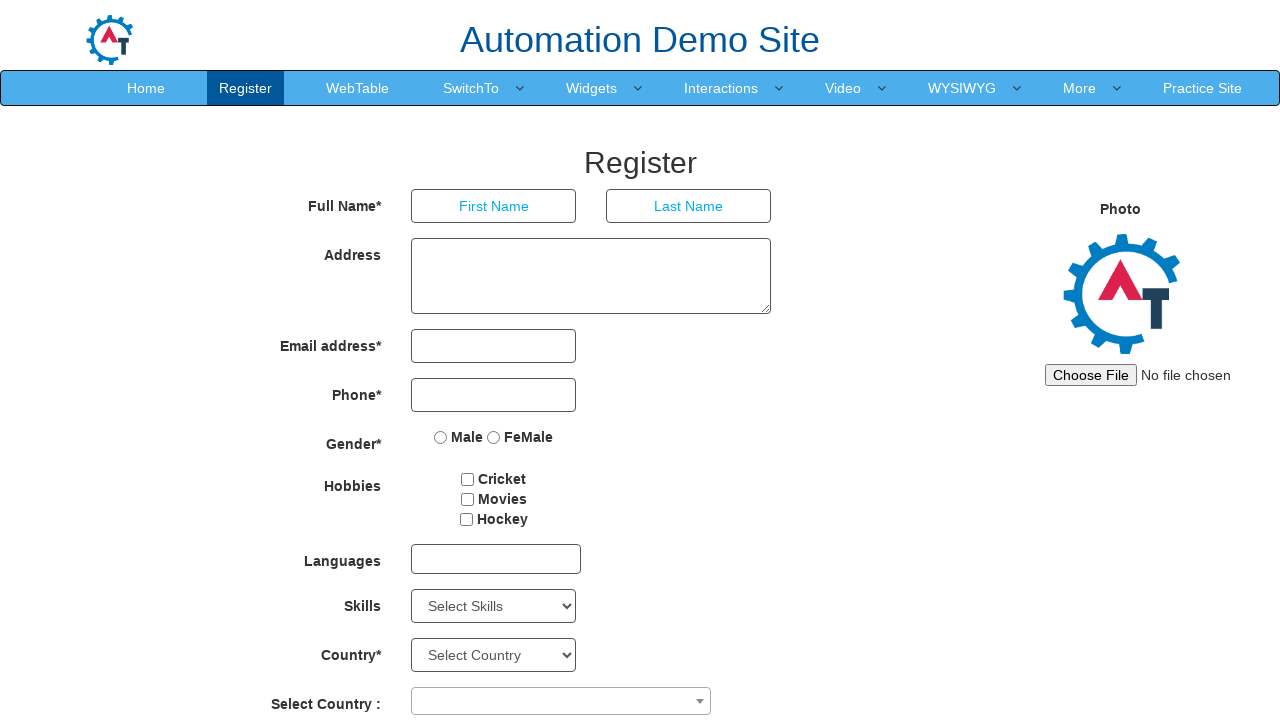

Scrolled to bottom of page using JavaScript
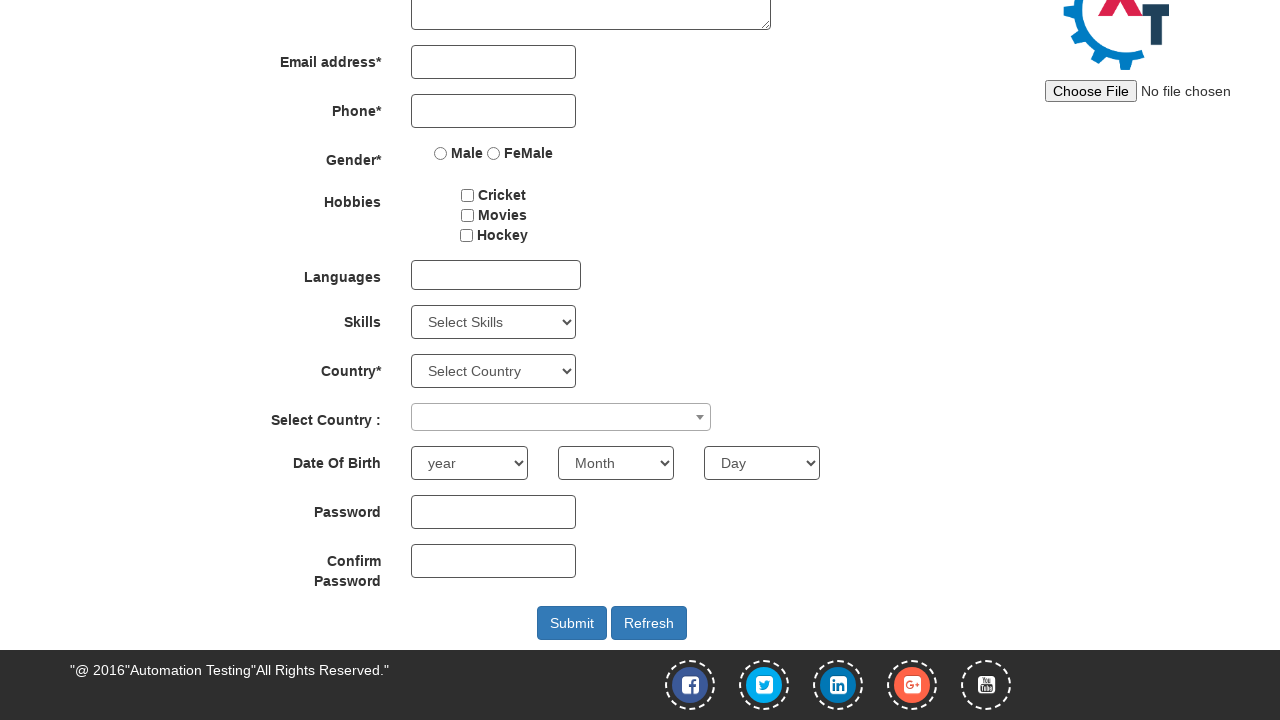

Waited 1 second to observe bottom scroll position
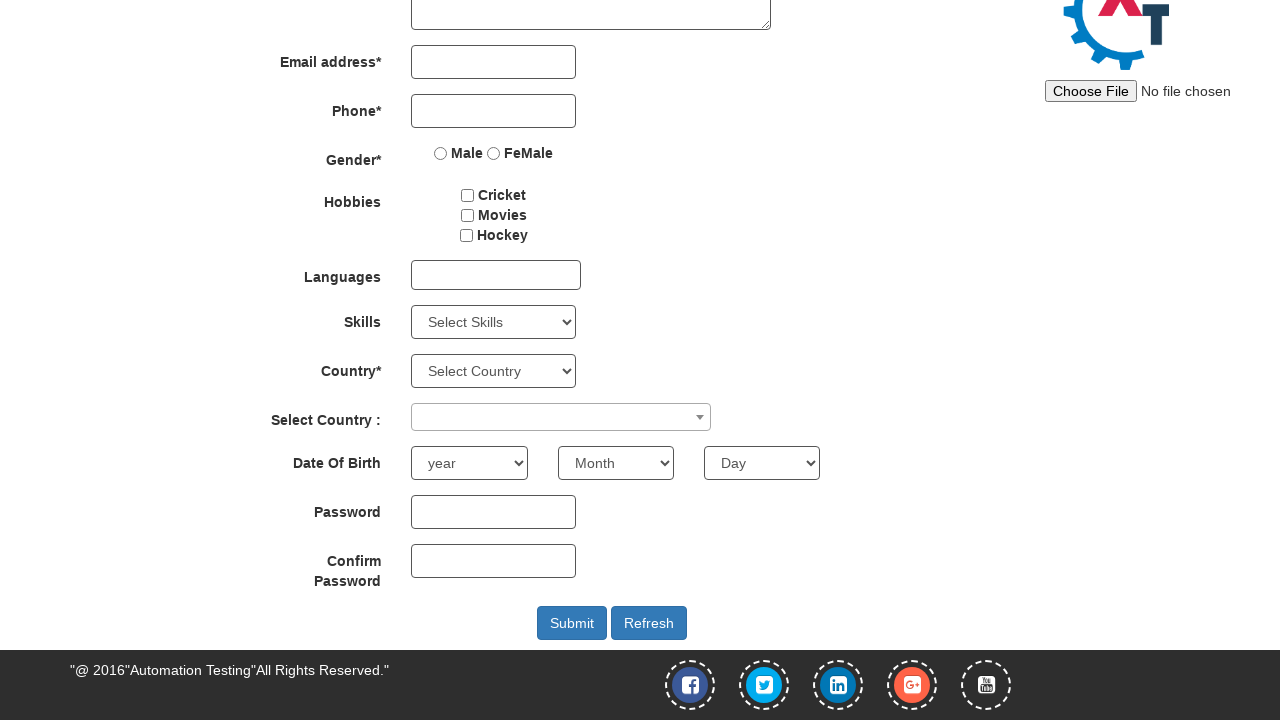

Scrolled back to top of page using JavaScript
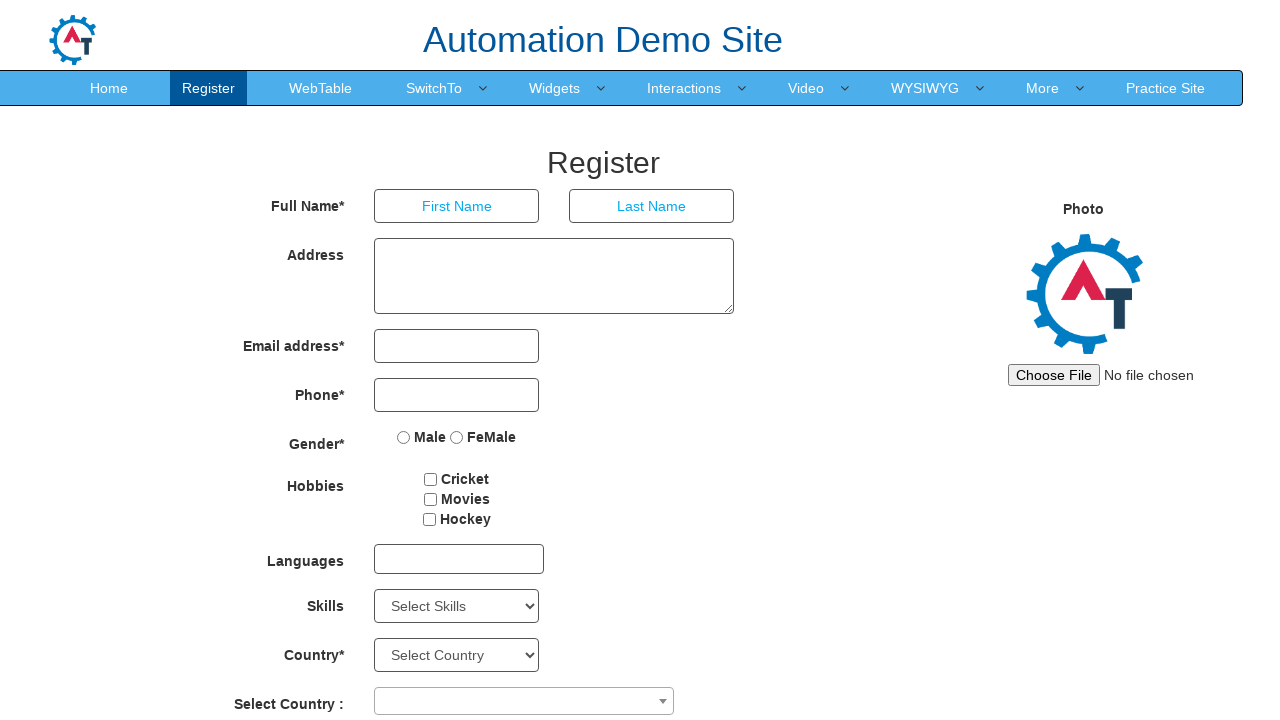

Waited 1 second to observe top scroll position
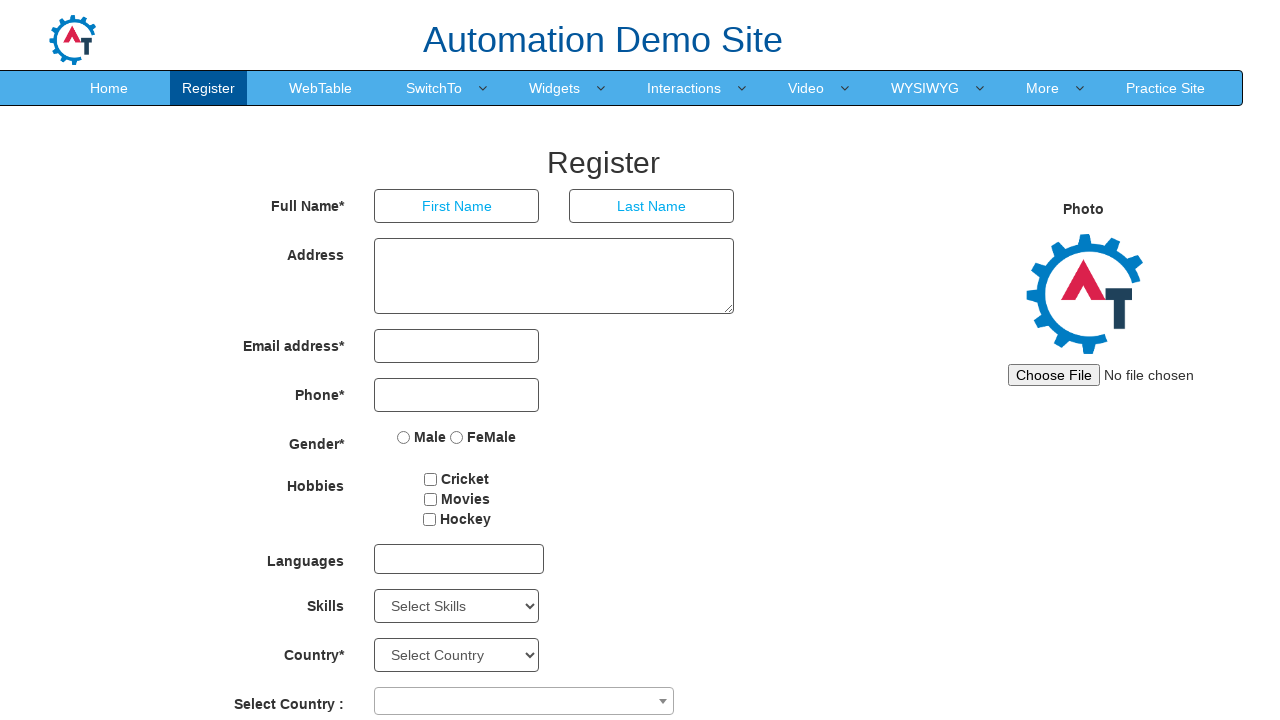

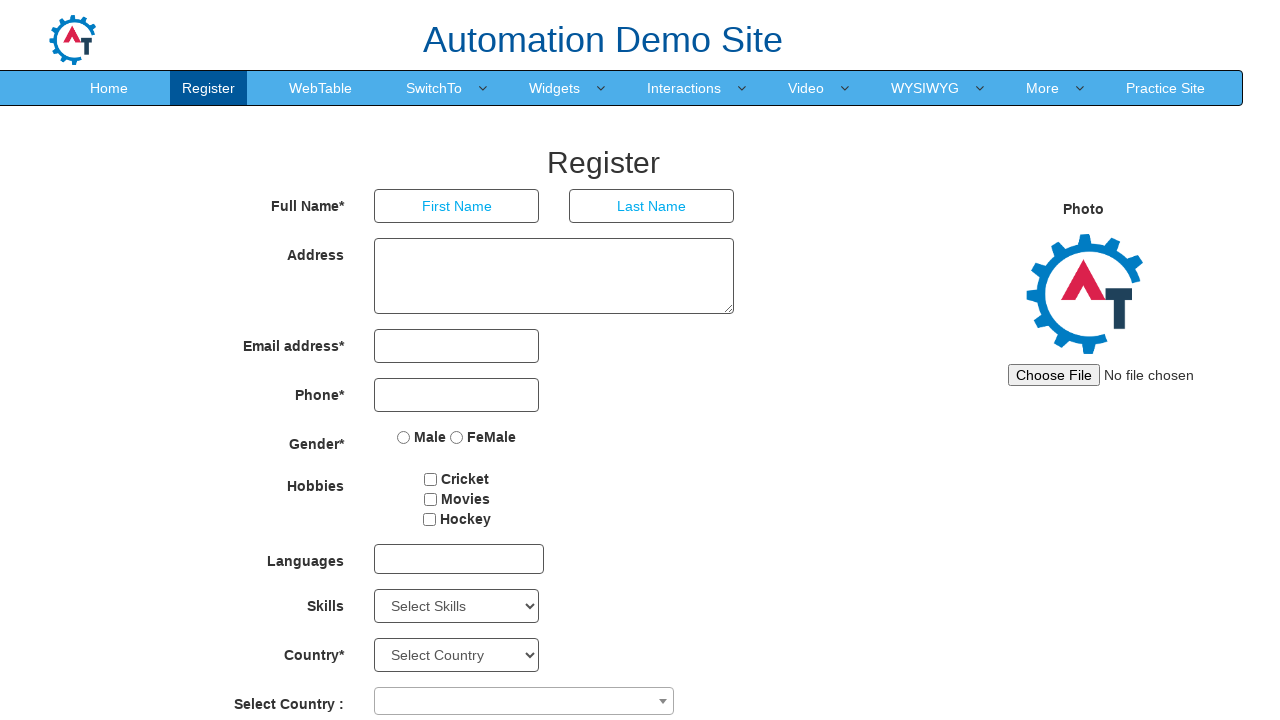